Tests single-select dropdown functionality by selecting various options and verifying the final selection

Starting URL: http://antoniotrindade.com.br/treinoautomacao/elementsweb.html

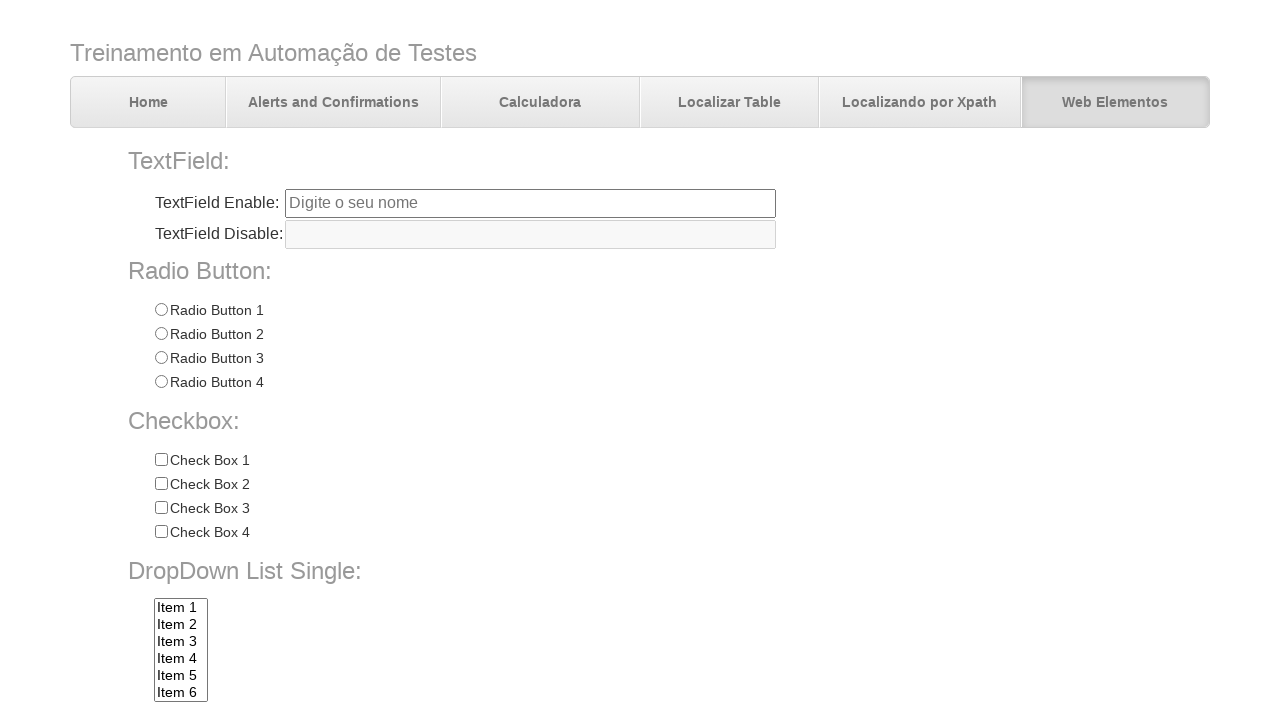

Selected 'item5' from dropdown by value on select[name='dropdownlist']
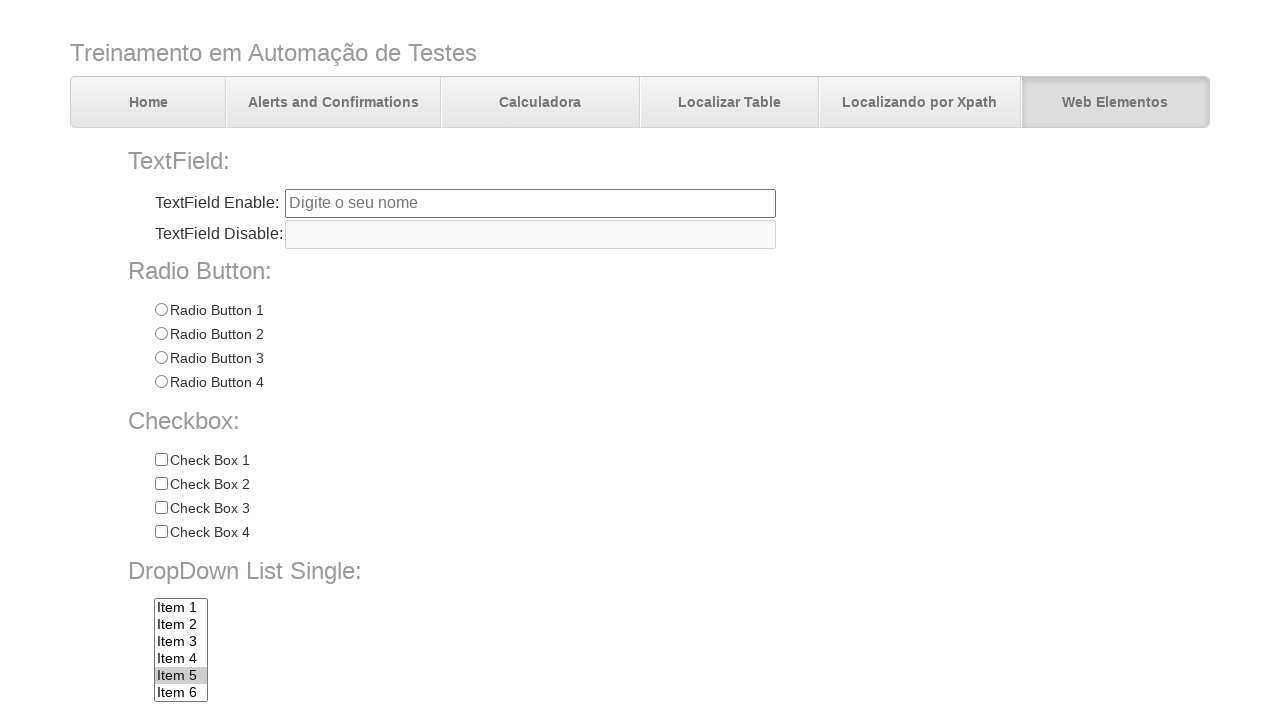

Selected 'item4' from dropdown by value on select[name='dropdownlist']
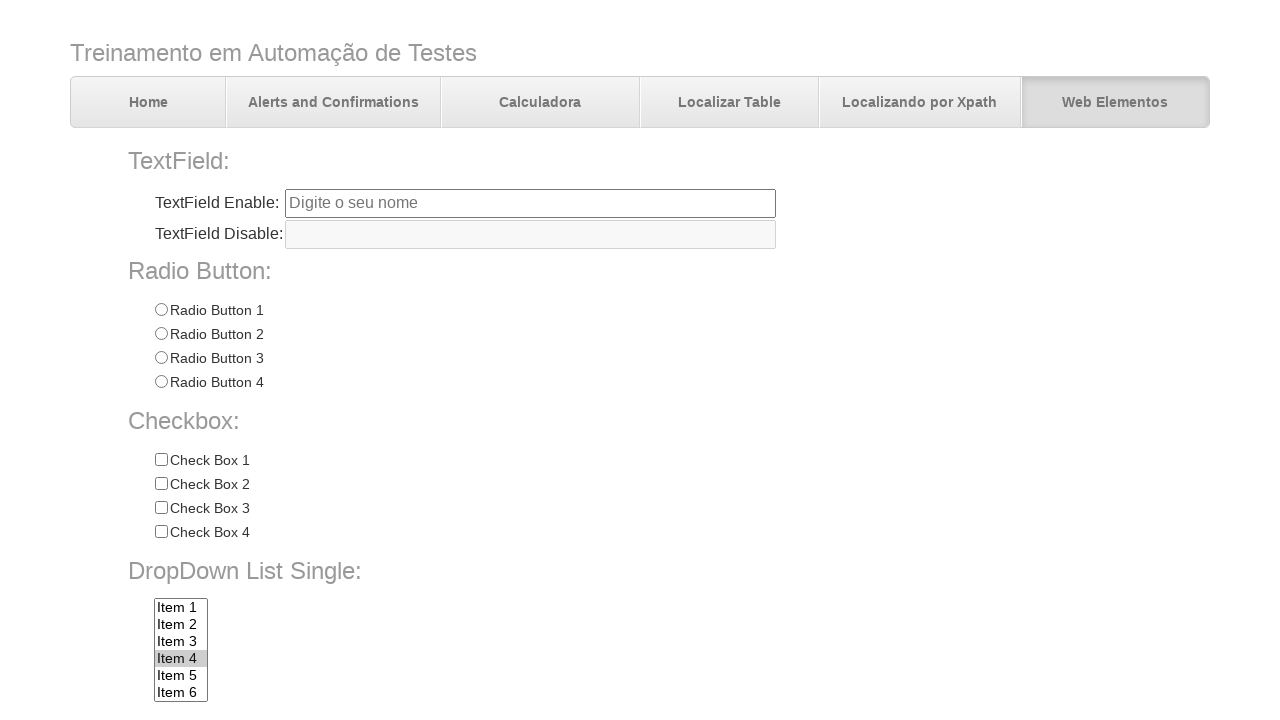

Selected 'Item 10' from dropdown by visible text on select[name='dropdownlist']
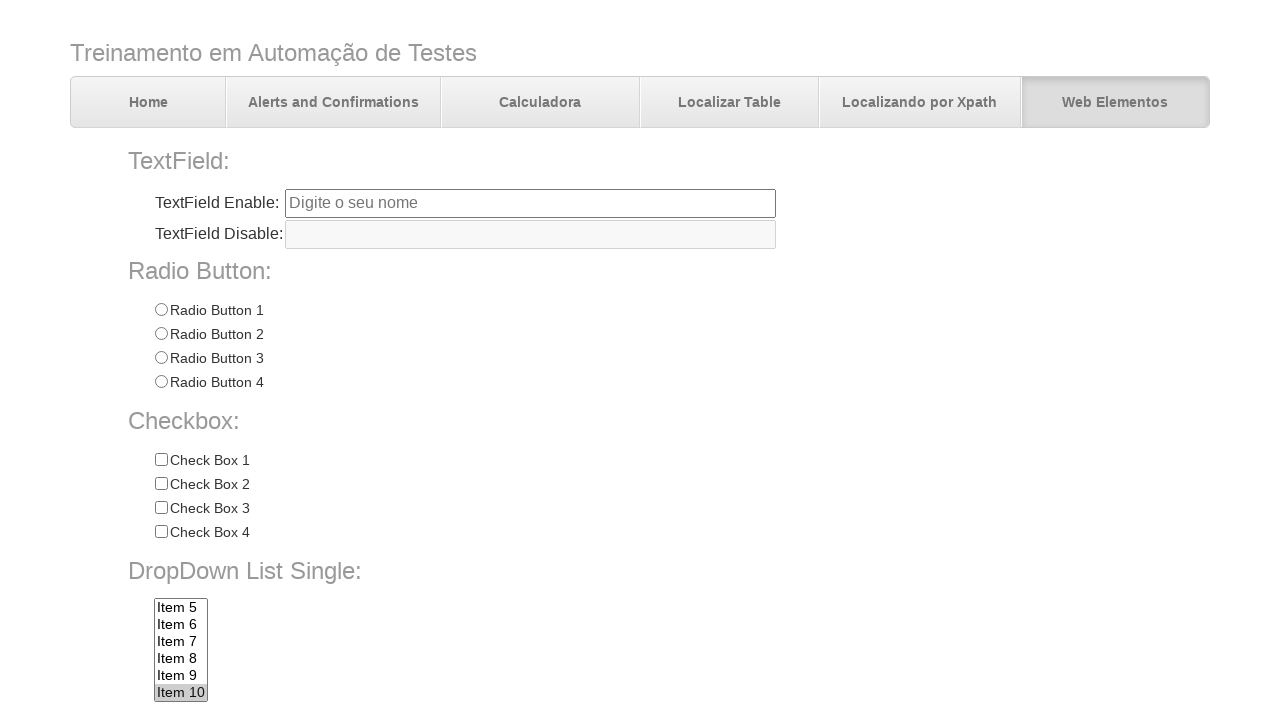

Selected 'Item 7' from dropdown by visible text on select[name='dropdownlist']
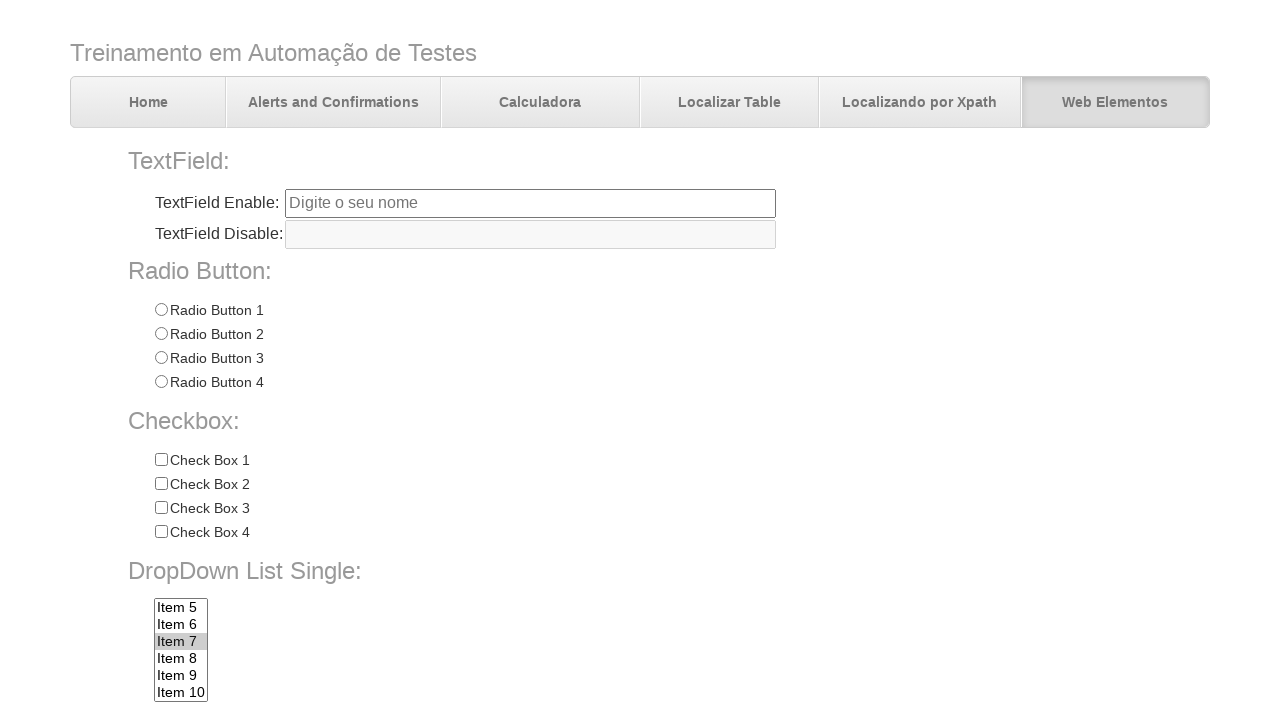

Retrieved selected dropdown value
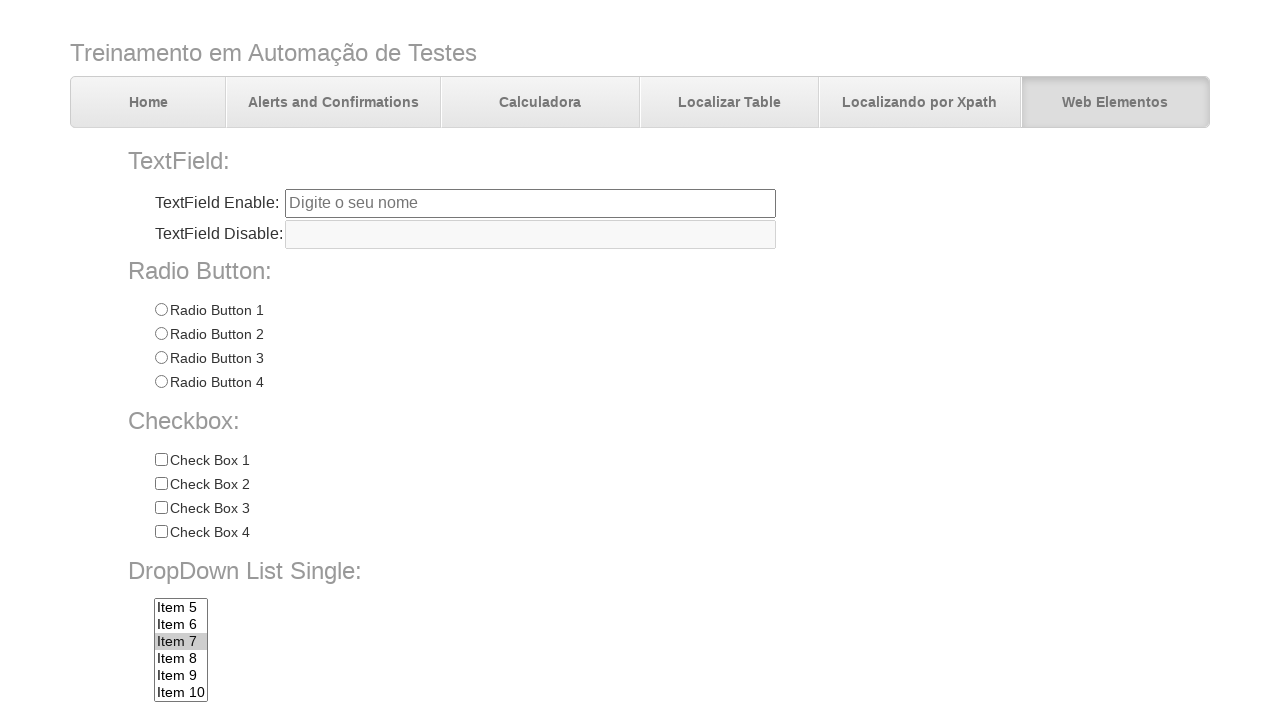

Verified that selected value is 'item7' as expected
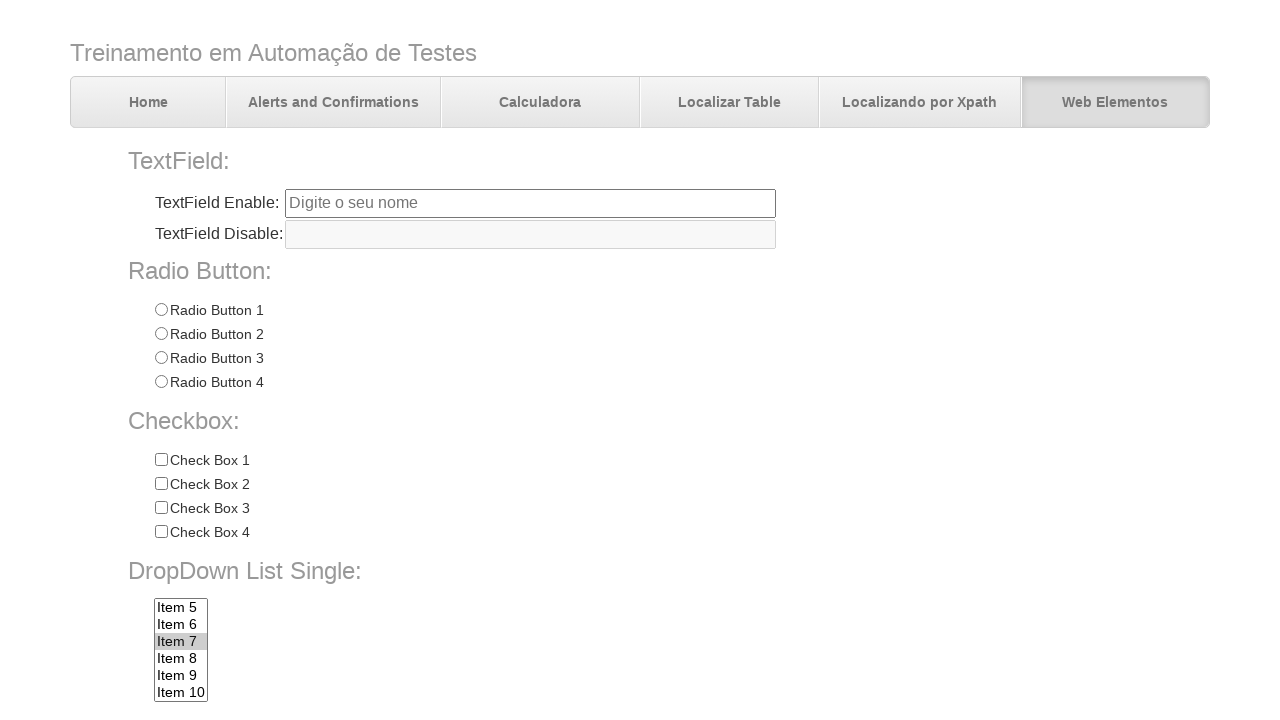

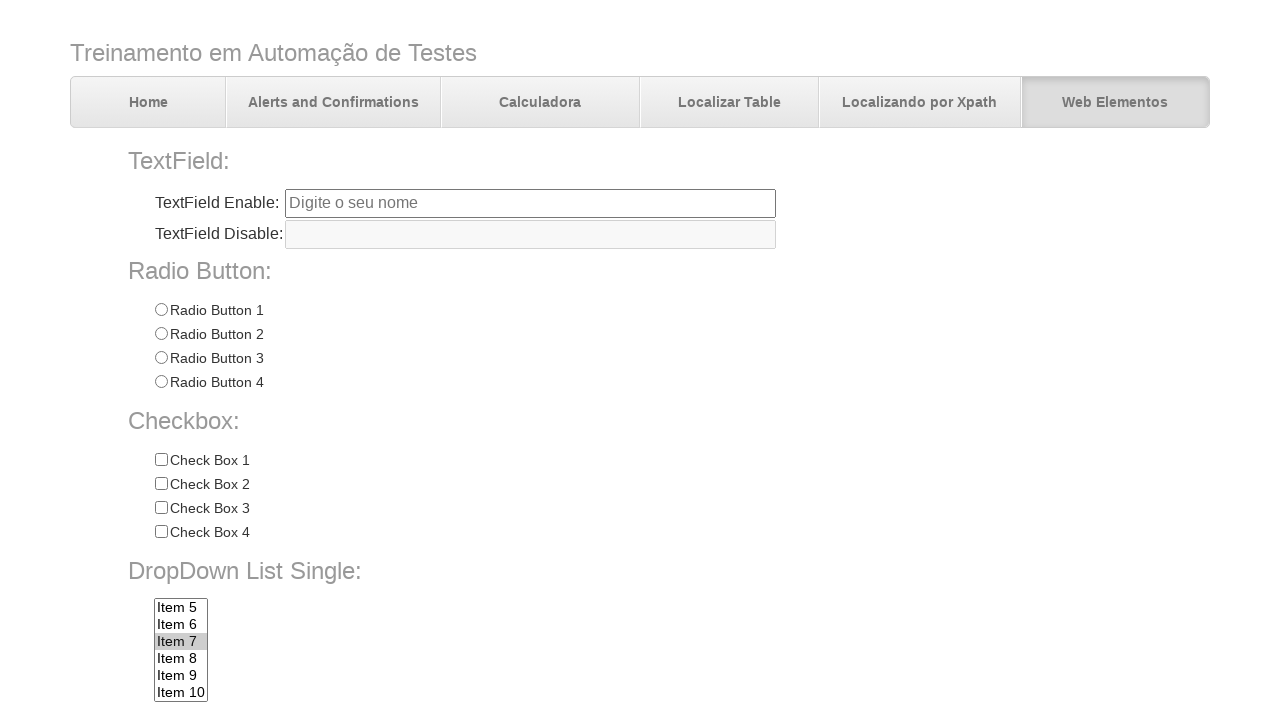